Tests Sign In button navigation by clicking the button and verifying the browser navigates to the login page with the correct URL and page header.

Starting URL: https://jhu-oose-f24.github.io/Team-SuperSurveyors/

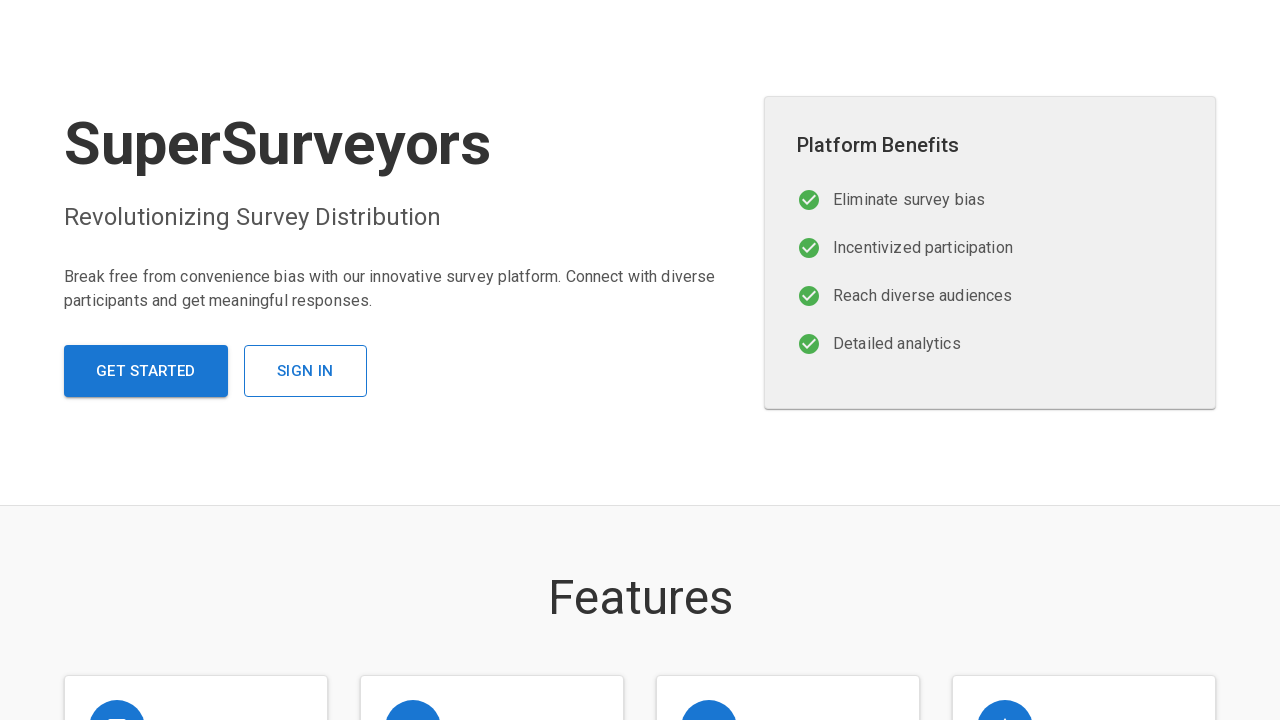

Located Sign In button on the page
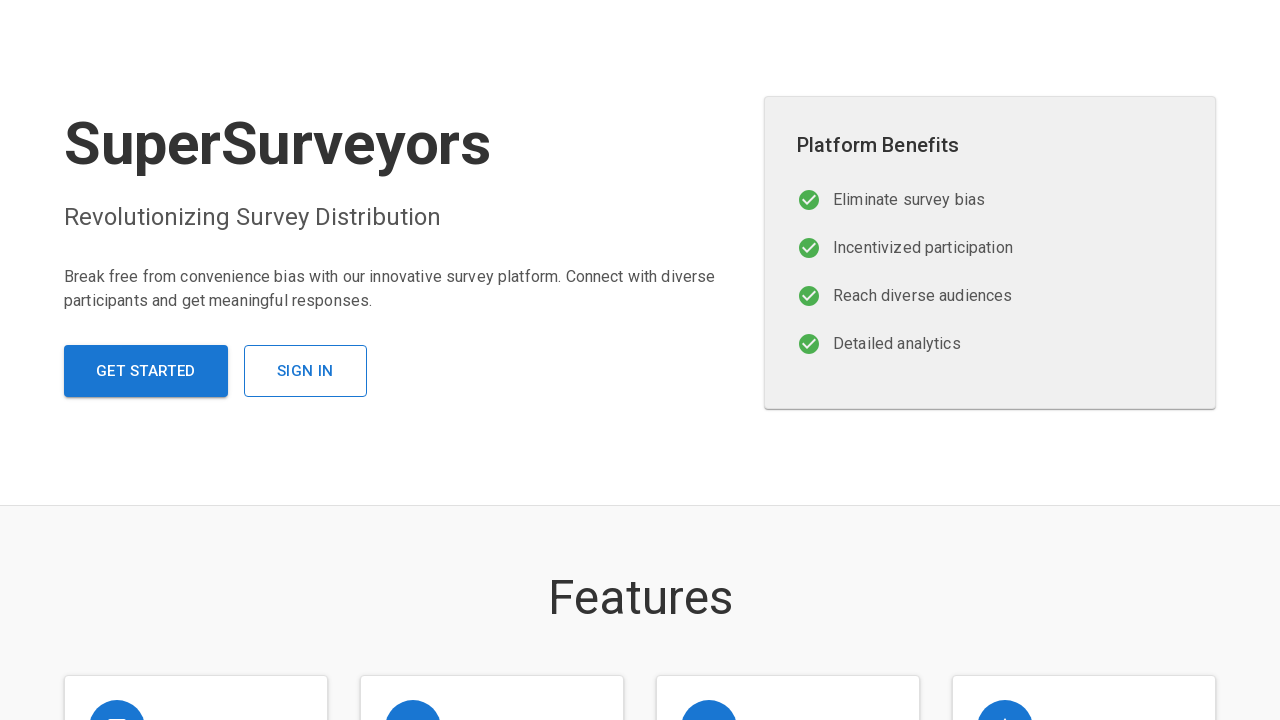

Scrolled Sign In button into view
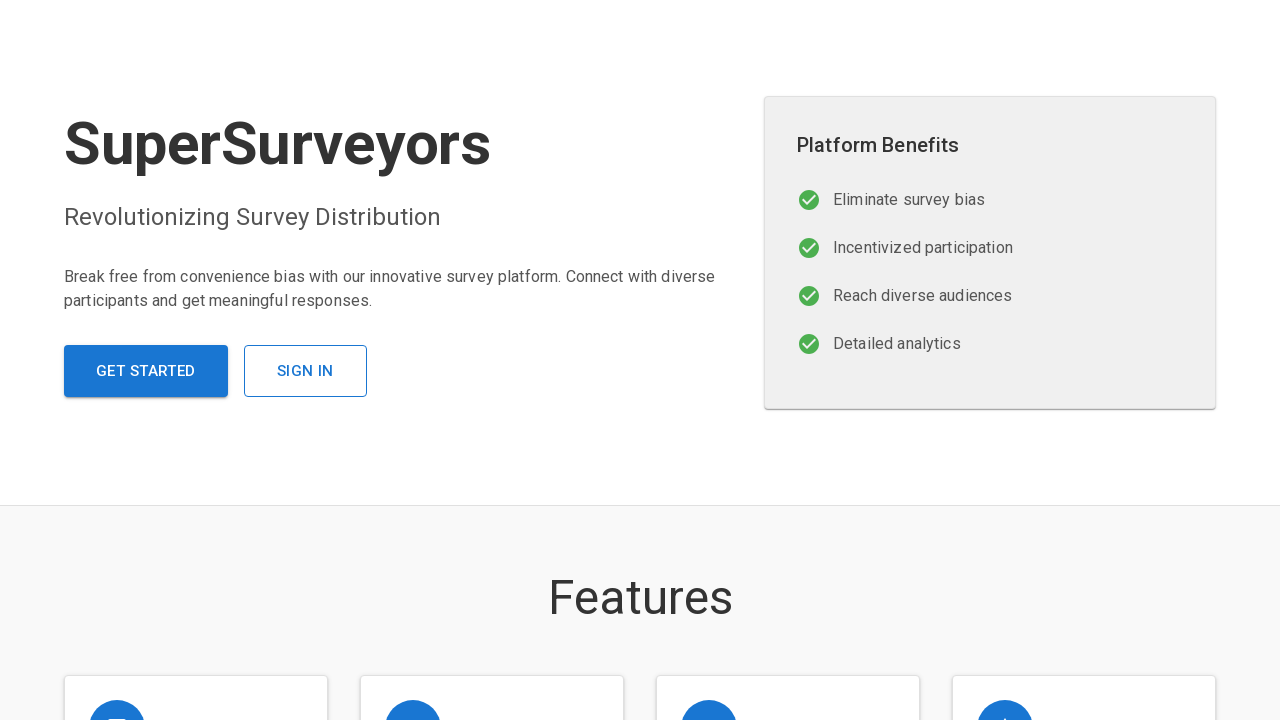

Clicked Sign In button
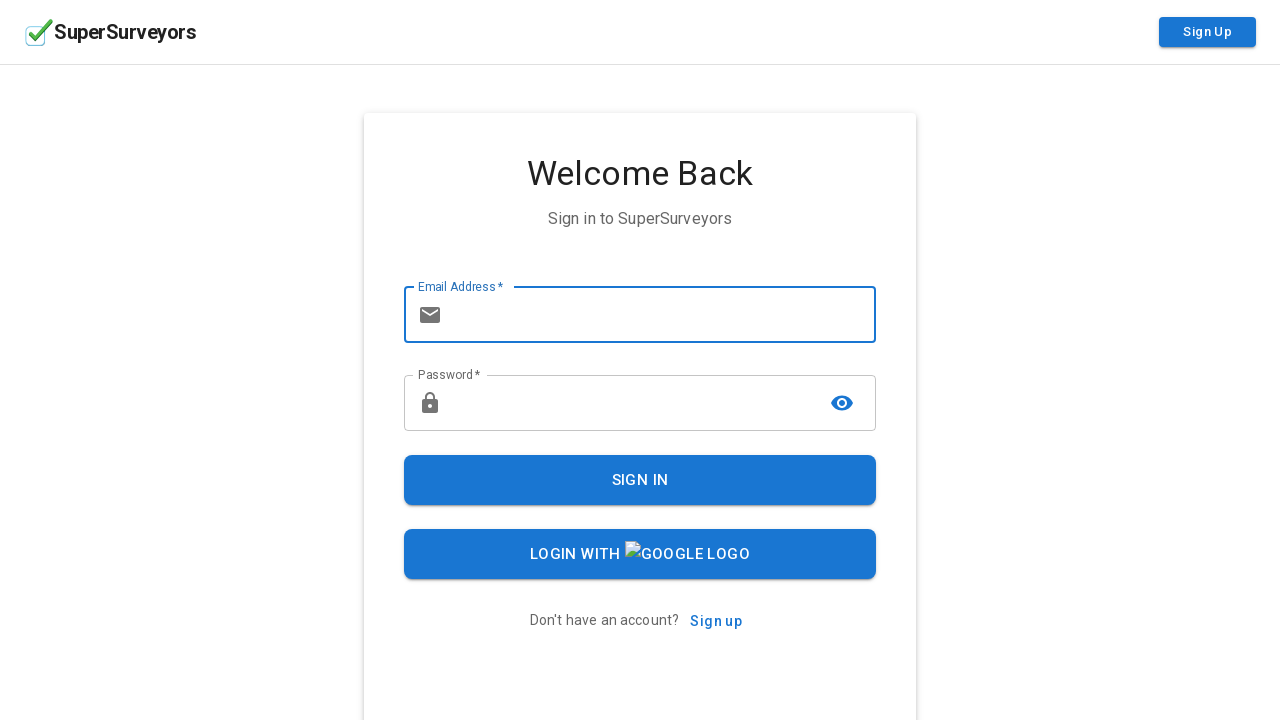

Browser navigated to login page with correct URL
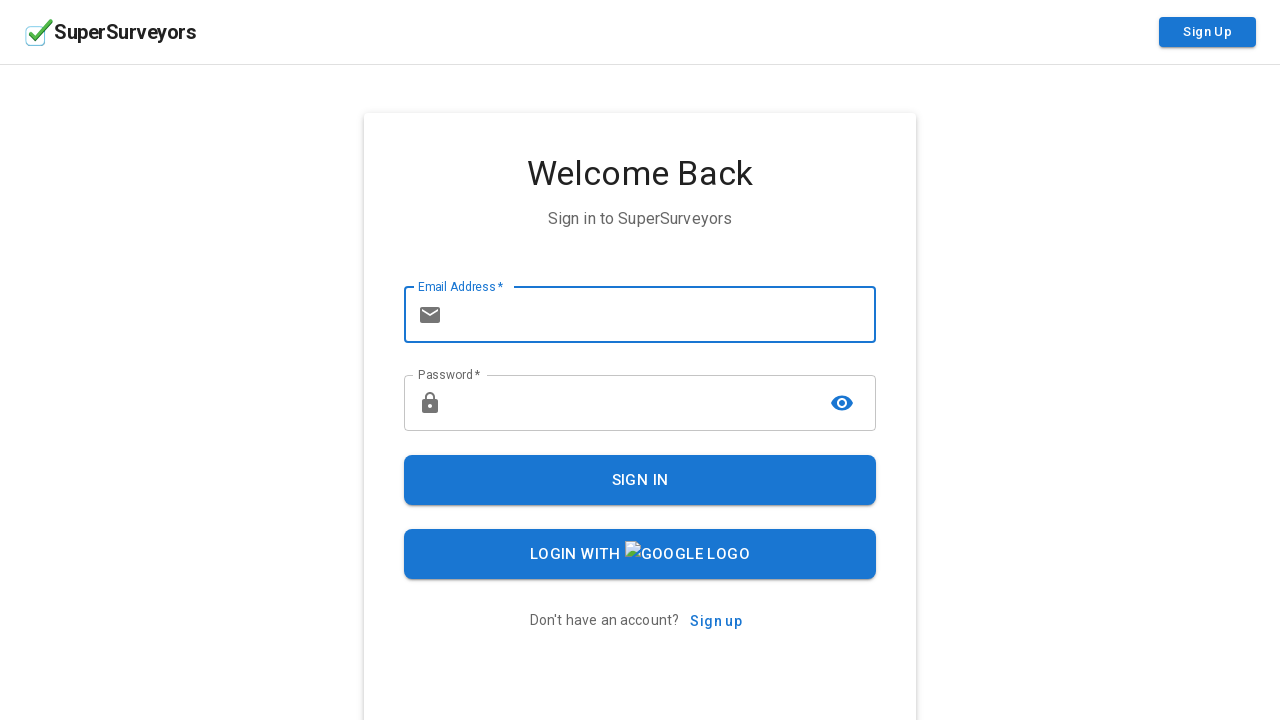

Verified Sign In page header is displayed
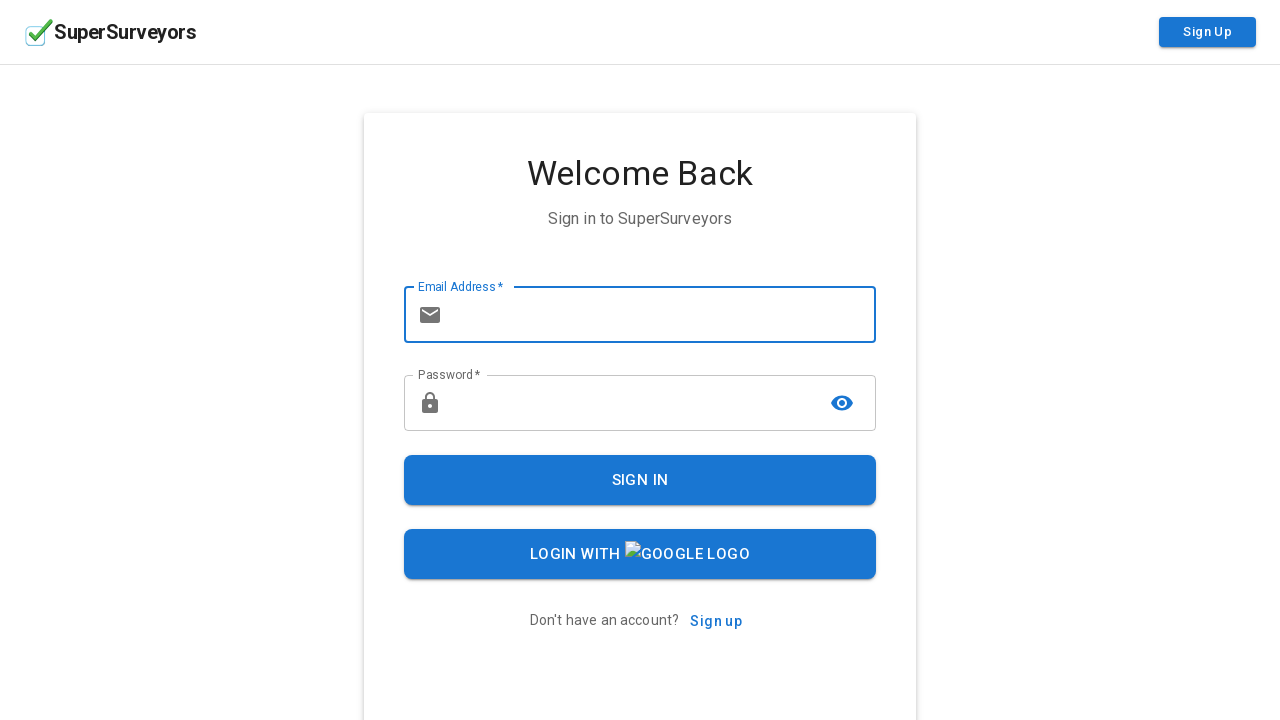

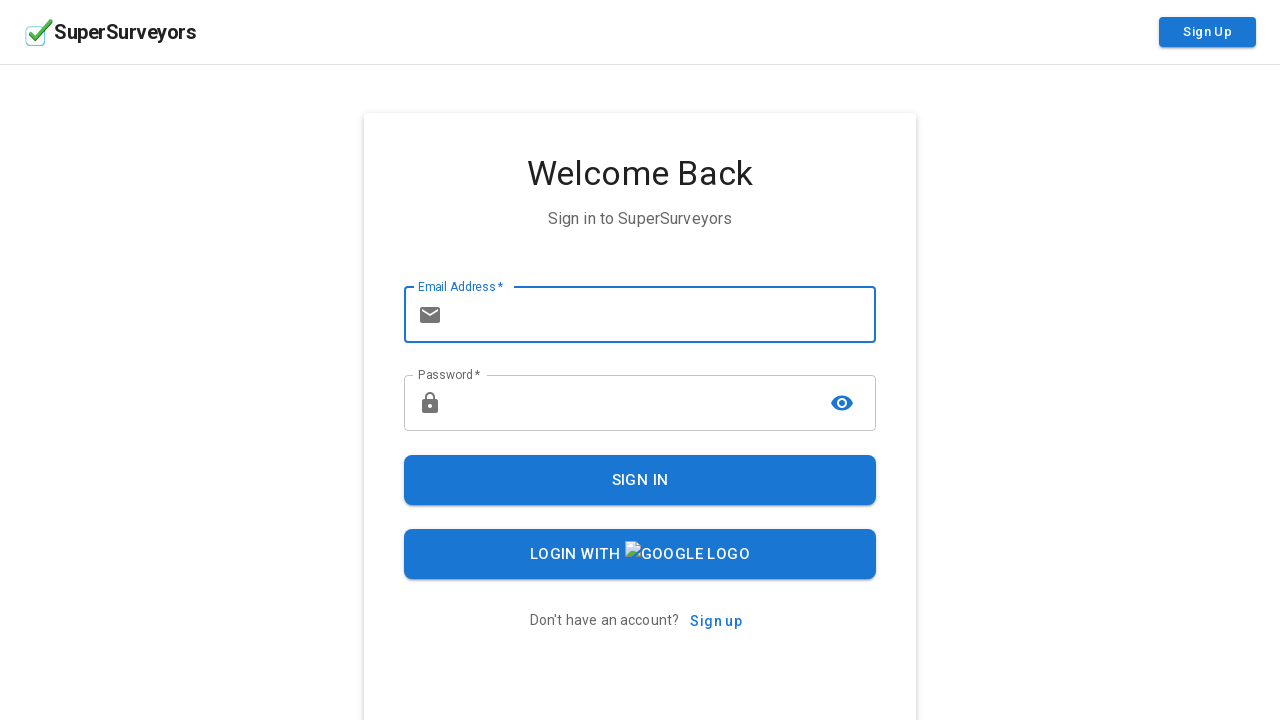